Tests navigation to the registration page by clicking on My Account and then Register link, and verifies the page heading contains "Register"

Starting URL: https://naveenautomationlabs.com/opencart/index.php?route=common/home

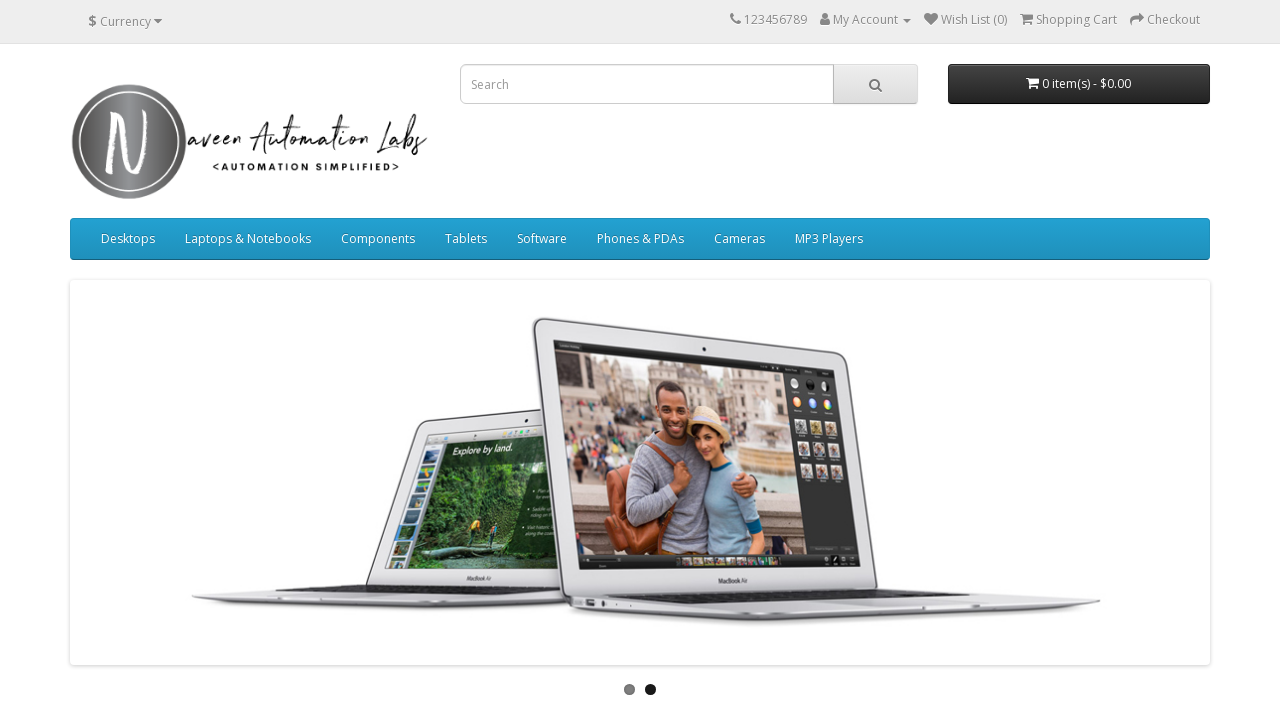

Clicked on My Account link at (825, 19) on a[title='My Account']
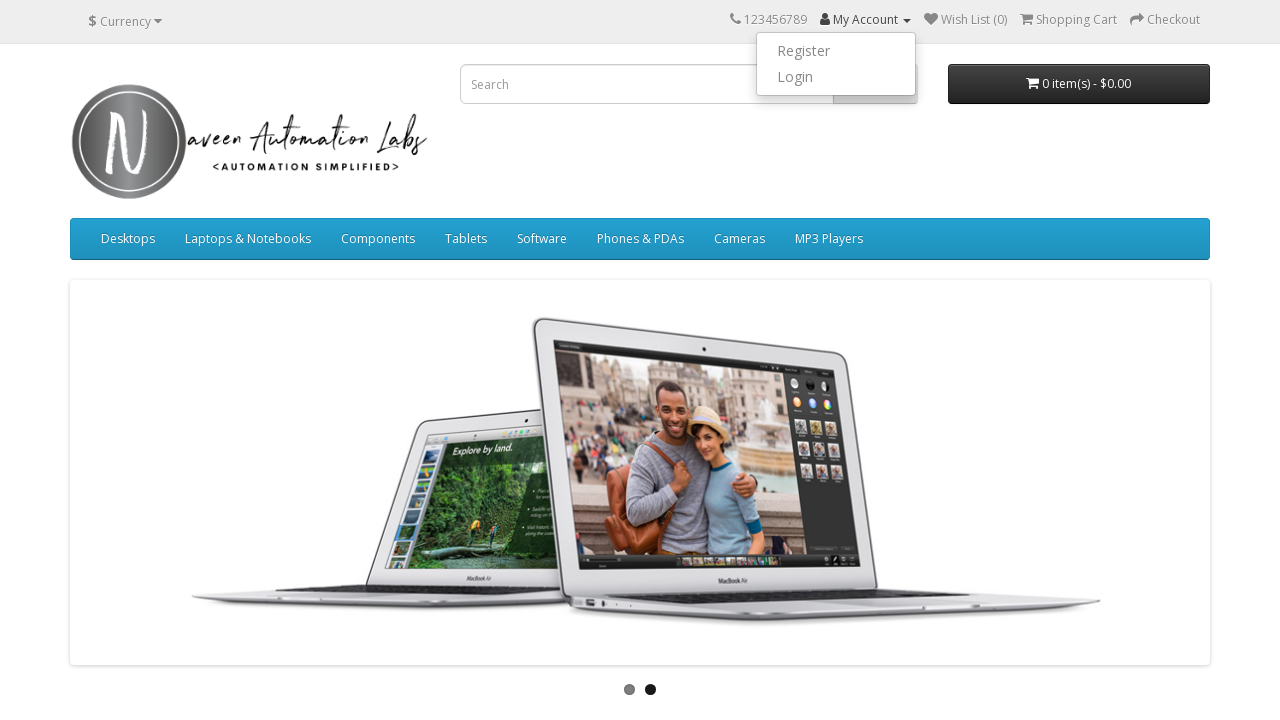

Clicked on Register link at (836, 51) on text=Register
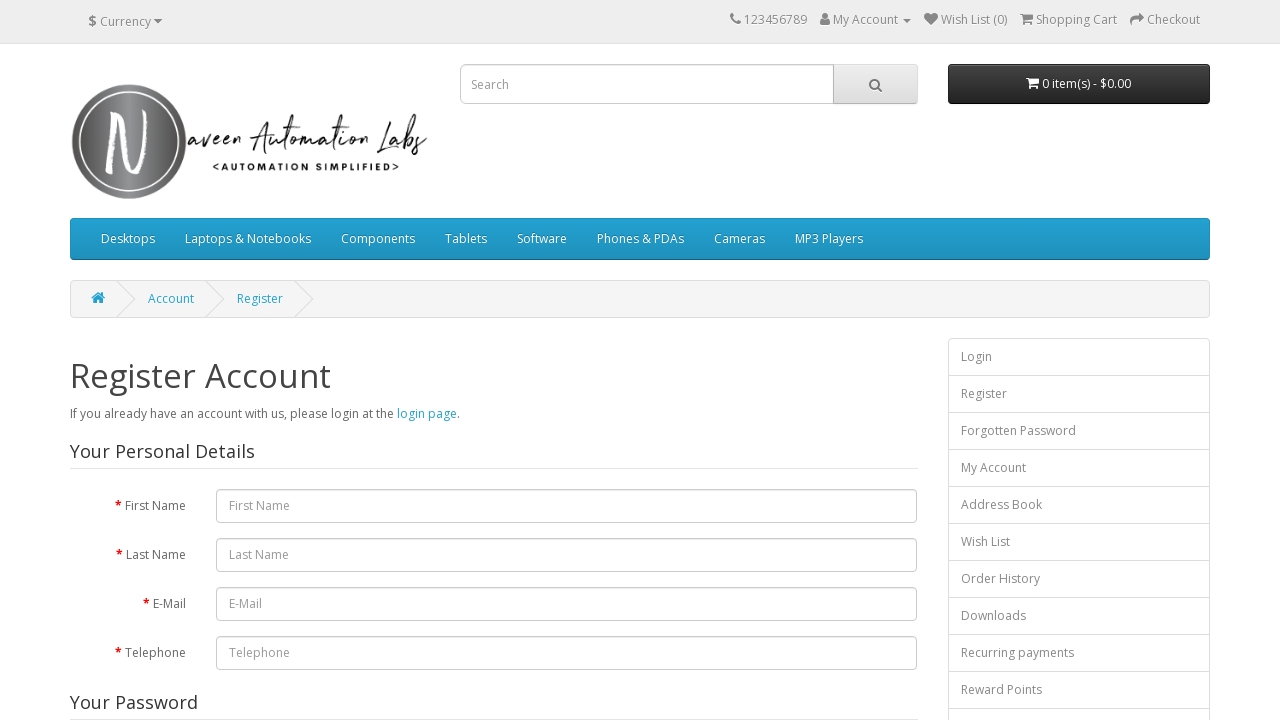

Retrieved page heading text
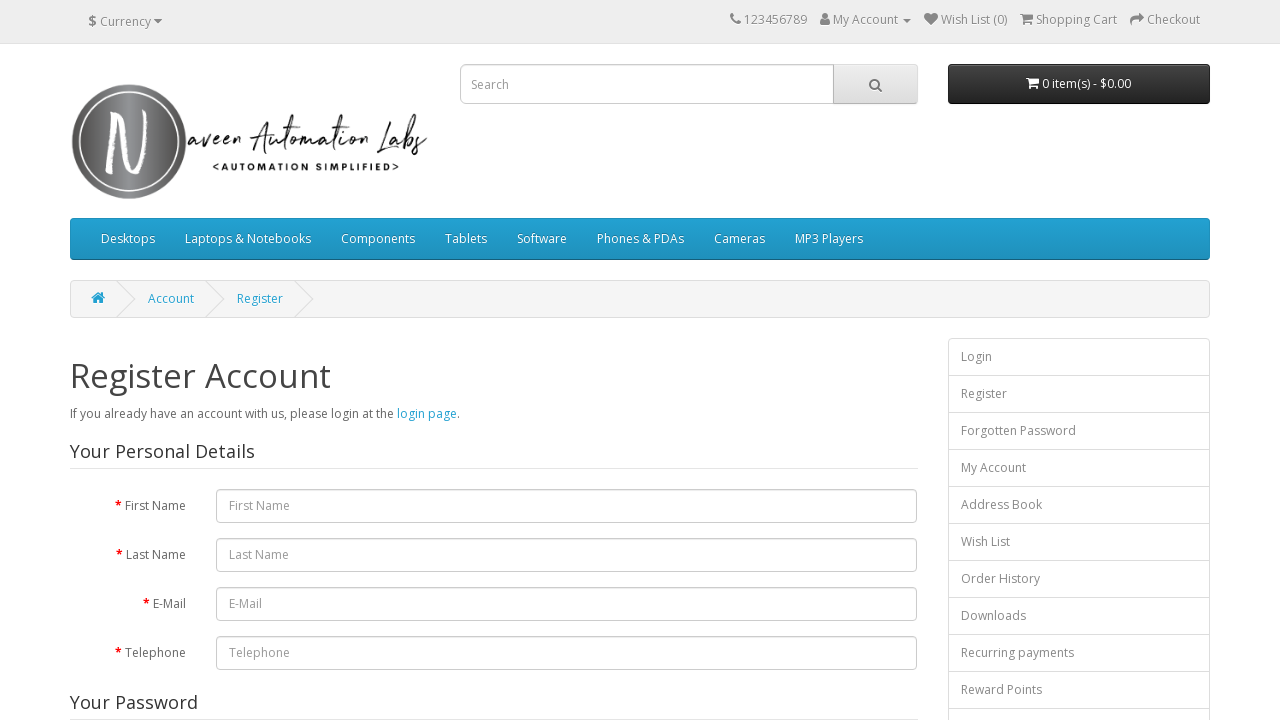

Verified that page heading contains 'Register'
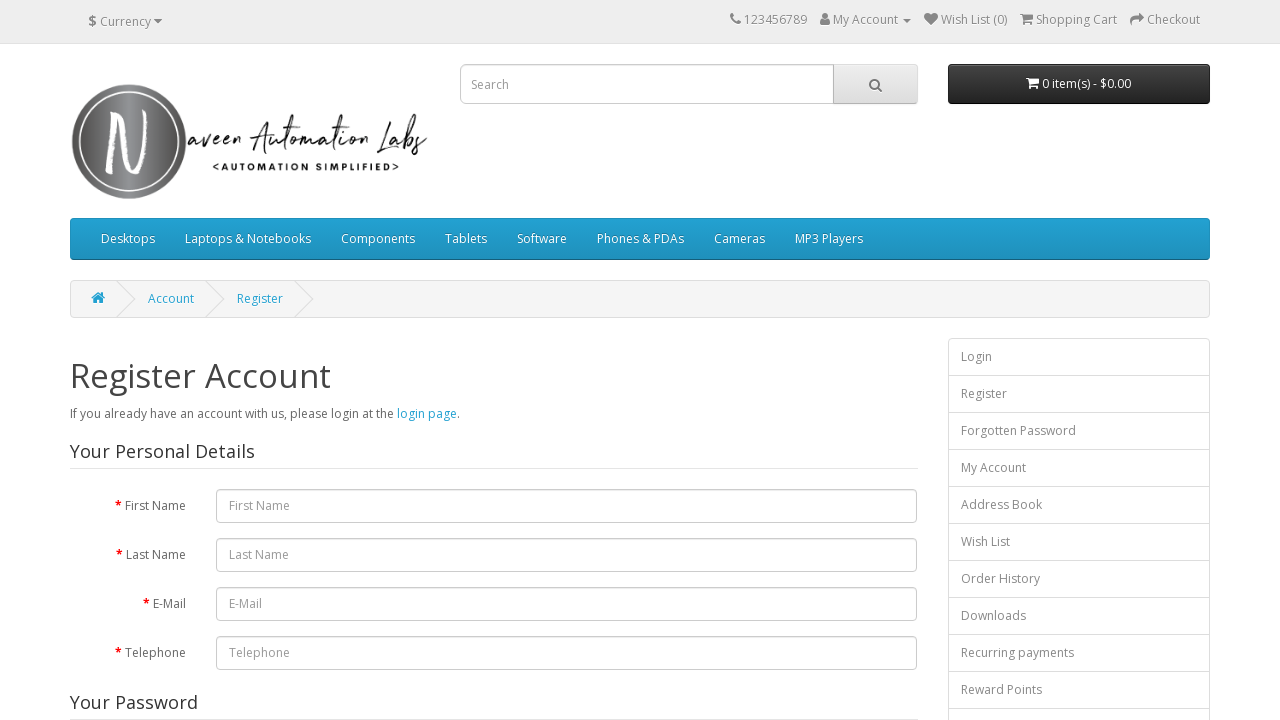

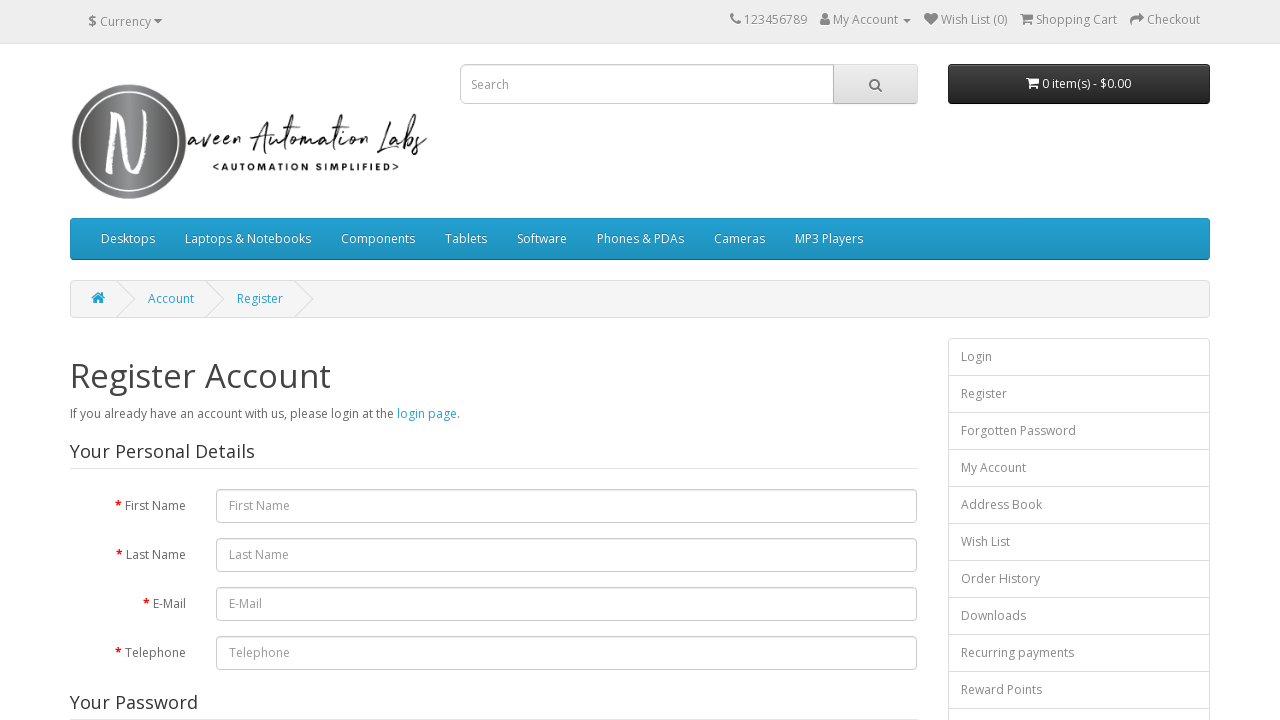